Tests dismissing a JavaScript confirm alert

Starting URL: https://the-internet.herokuapp.com/javascript_alerts

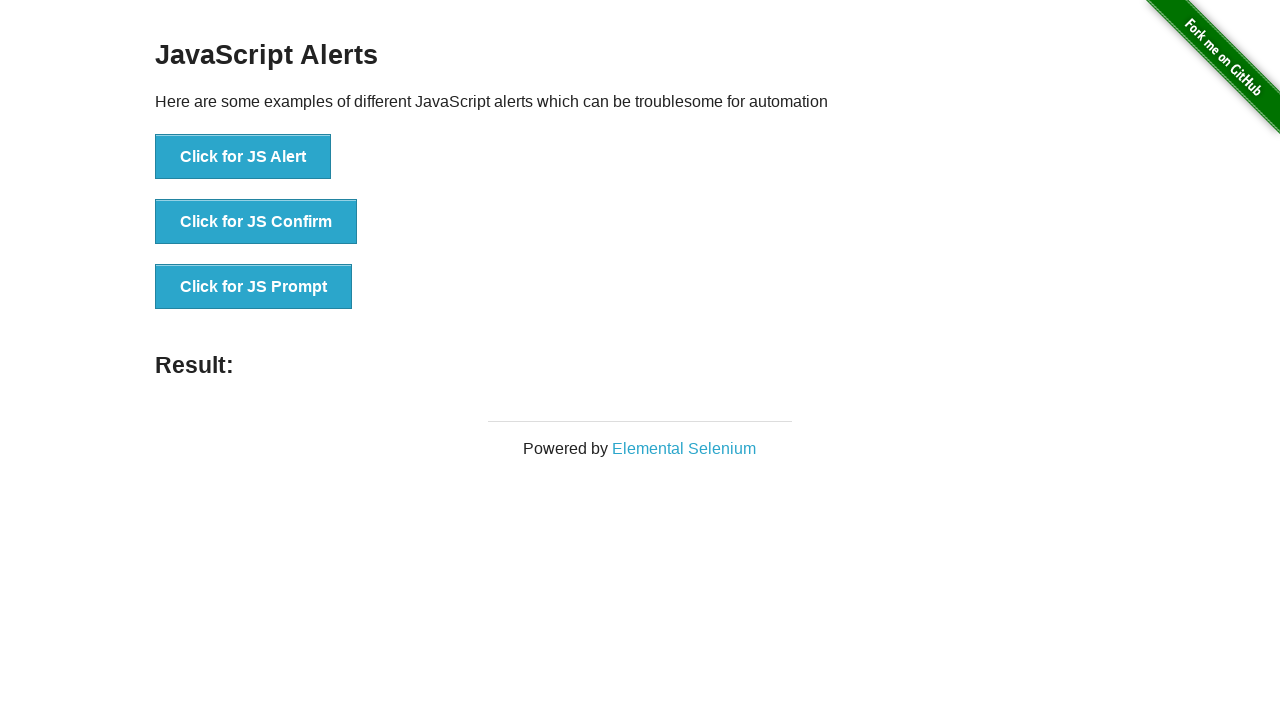

Set up dialog handler to dismiss alerts
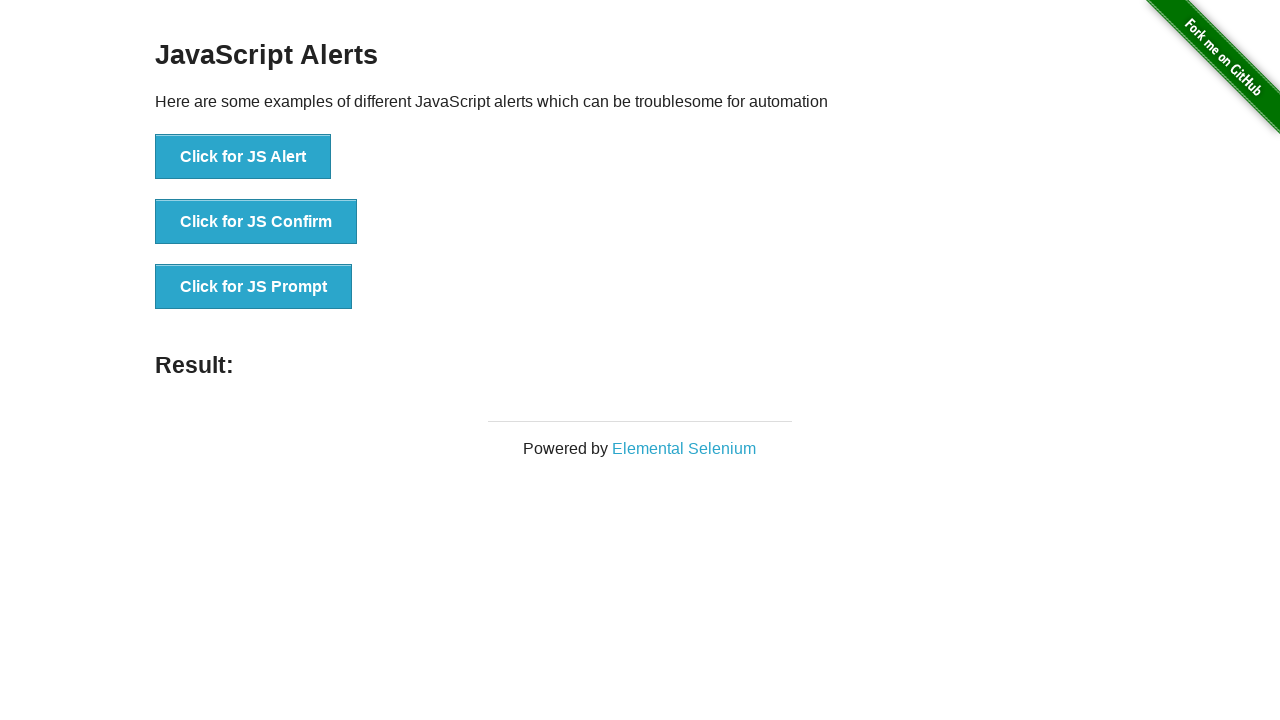

Clicked JS Confirm button to trigger alert at (256, 222) on [onclick='jsConfirm()']
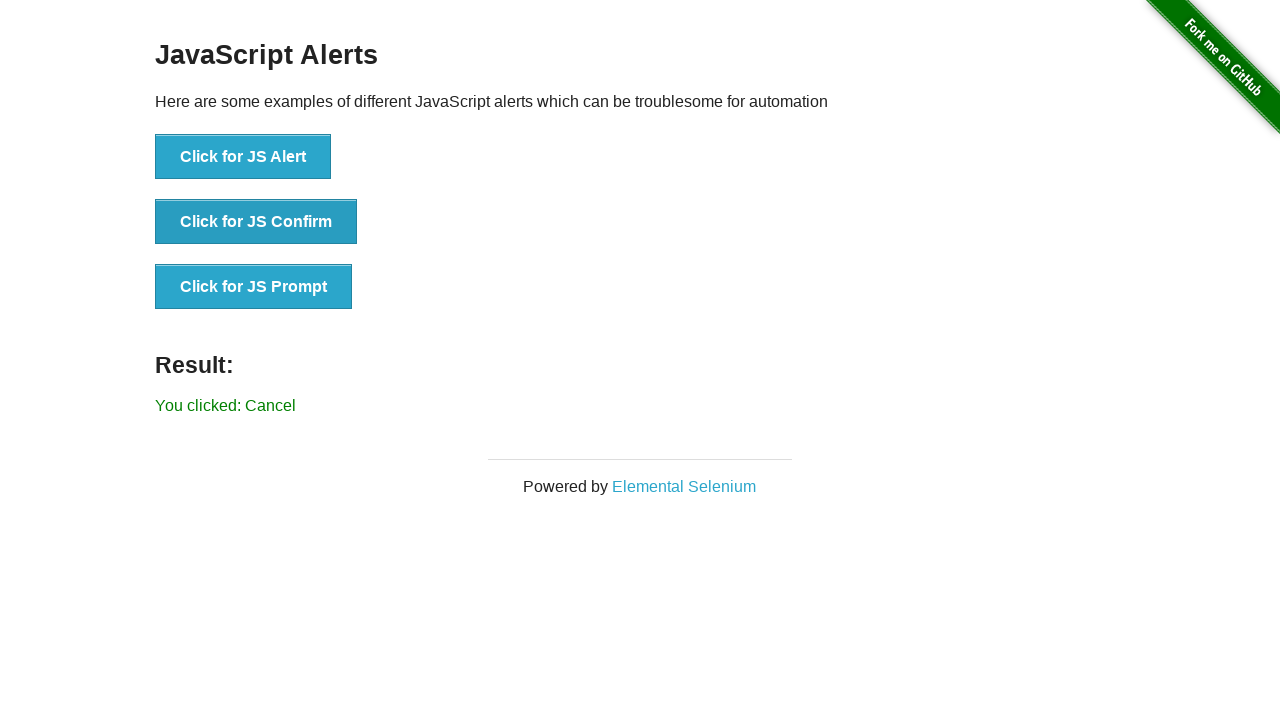

Confirmed alert was dismissed and result message appeared
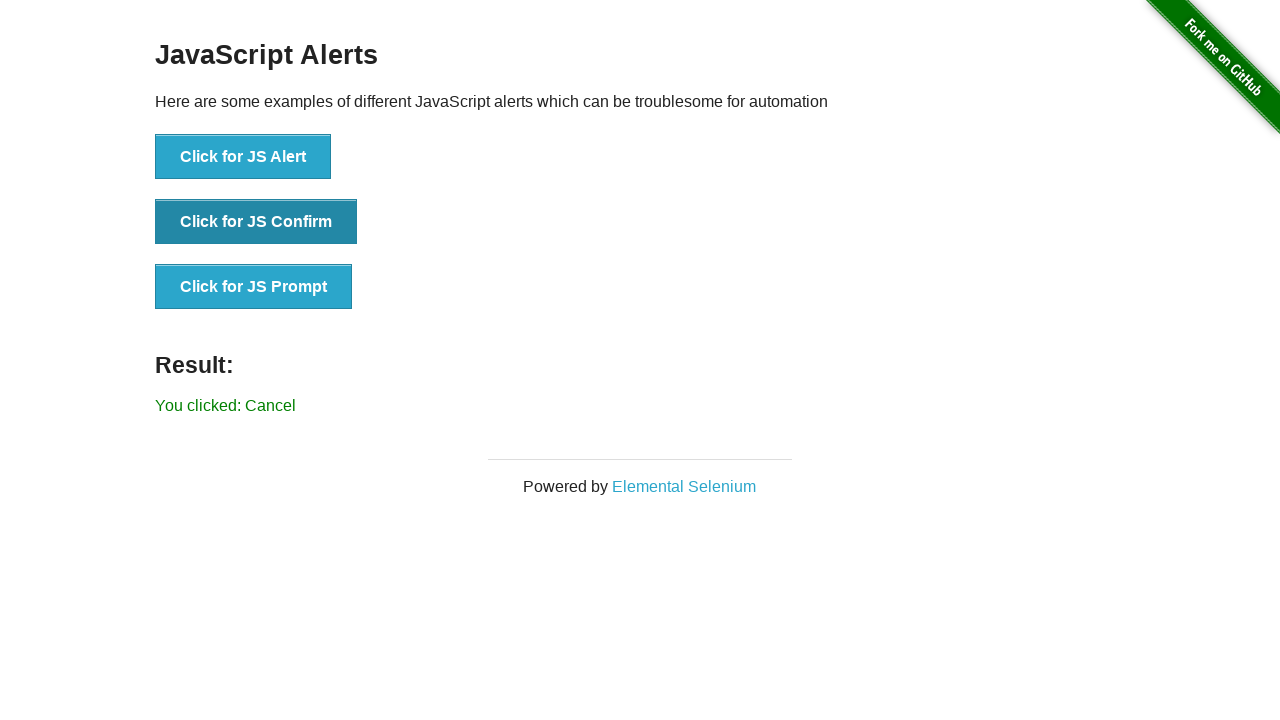

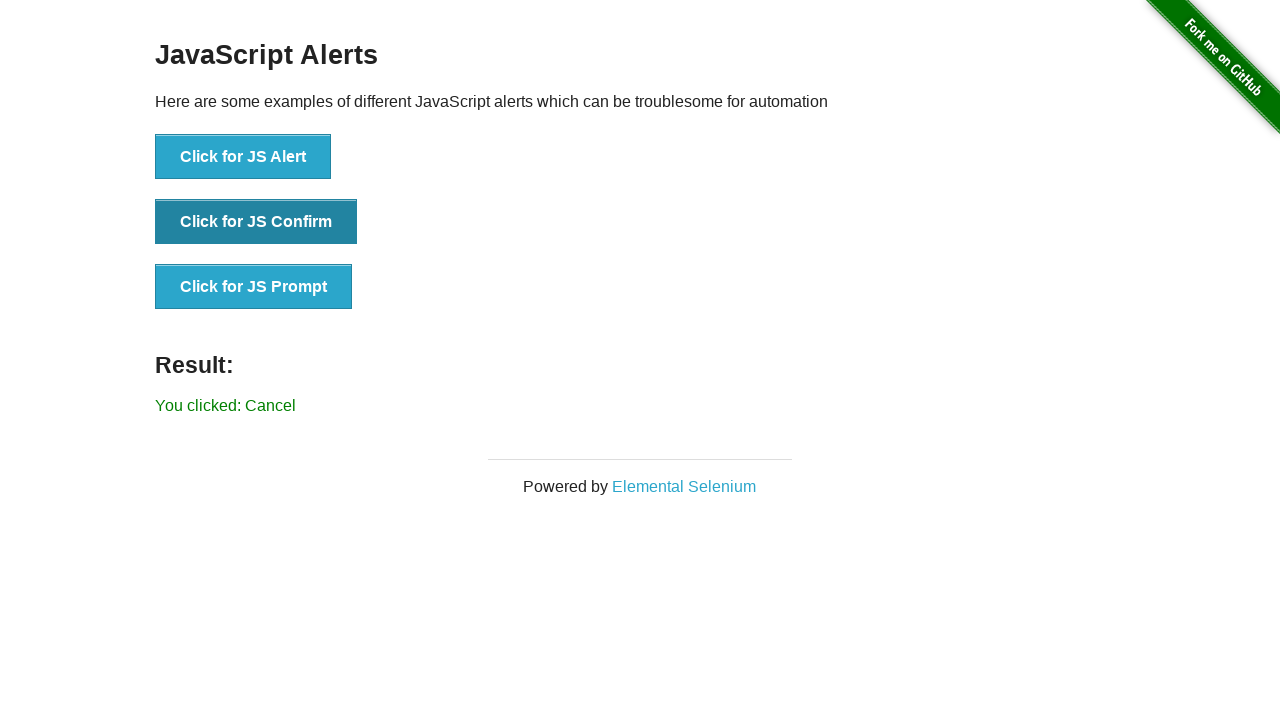